Tests adding a product to the shopping cart on BrowserStack's demo e-commerce site, verifying the cart opens and displays the correct product.

Starting URL: https://www.bstackdemo.com

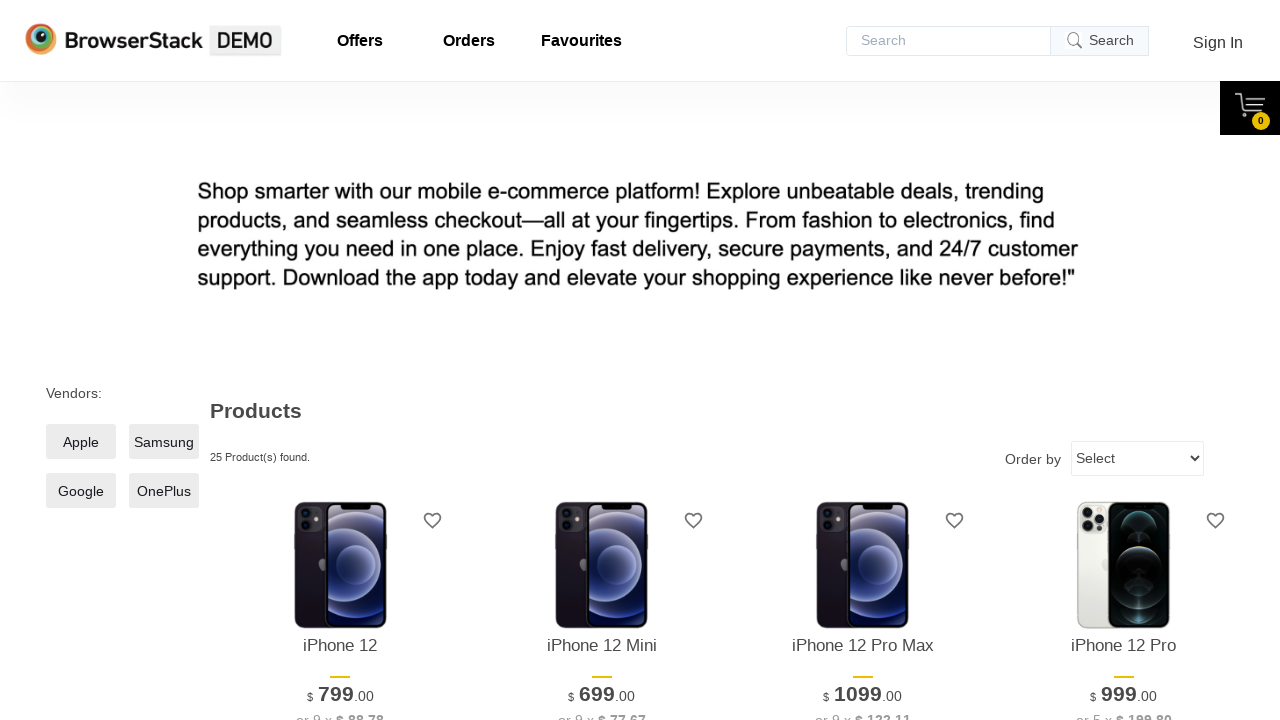

Verified page title contains 'StackDemo'
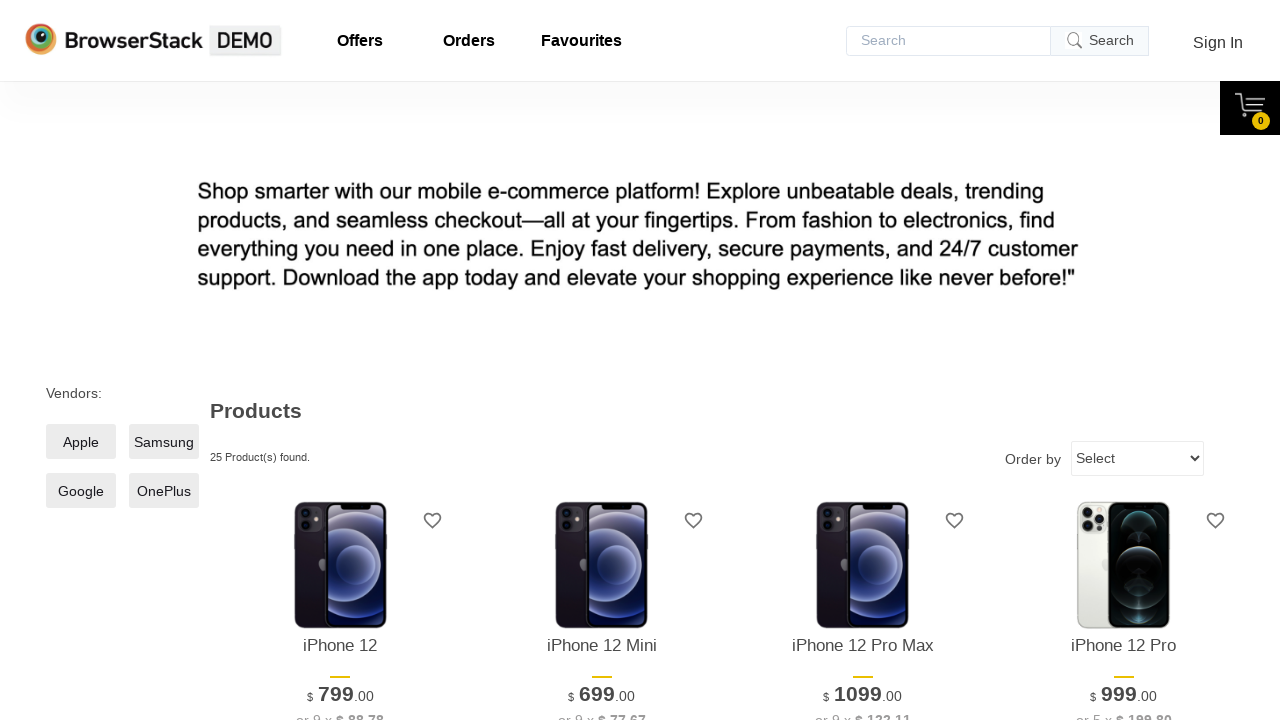

Retrieved product name from first product on screen
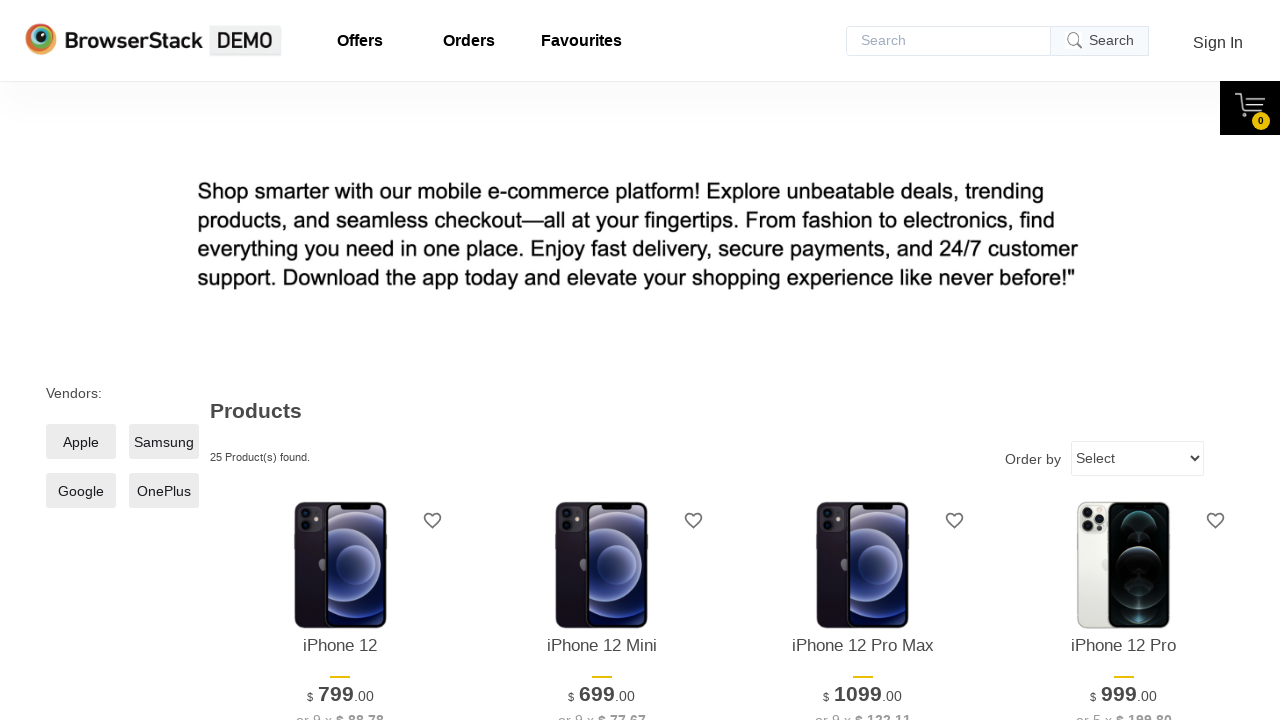

Clicked 'Add to Cart' button for first product at (340, 361) on xpath=//*[@id='1']/div[4]
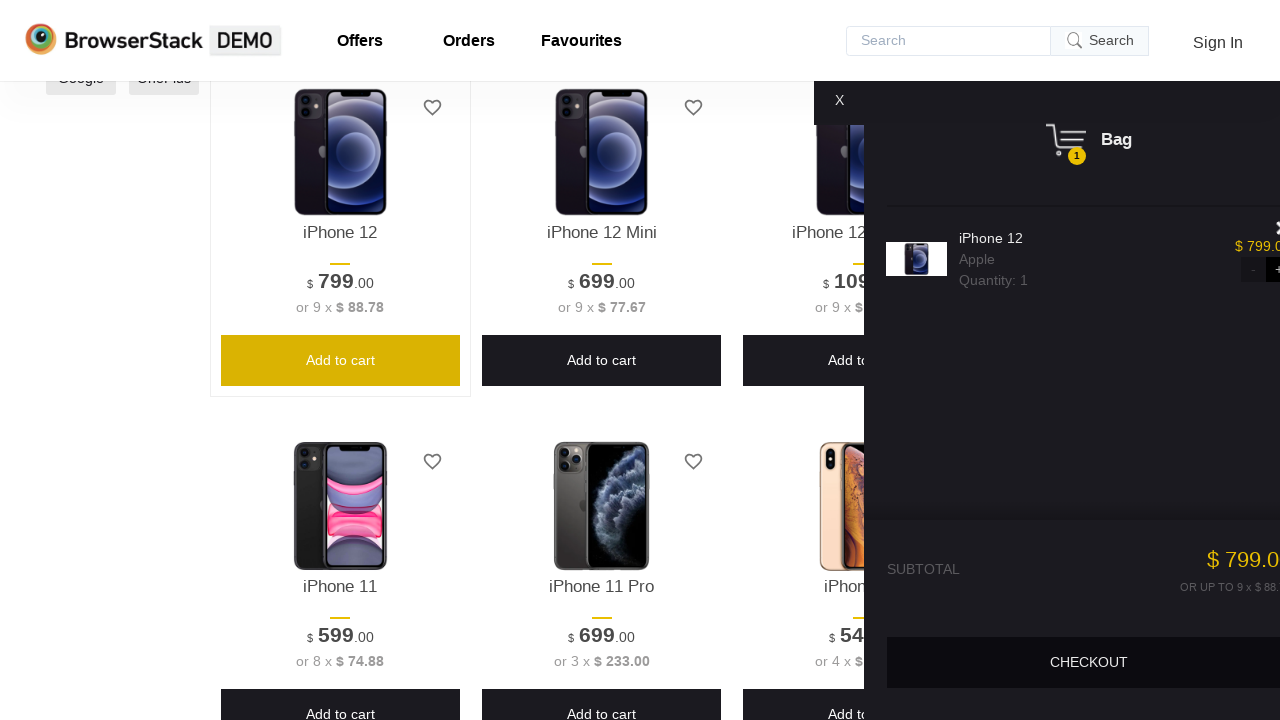

Cart content became visible
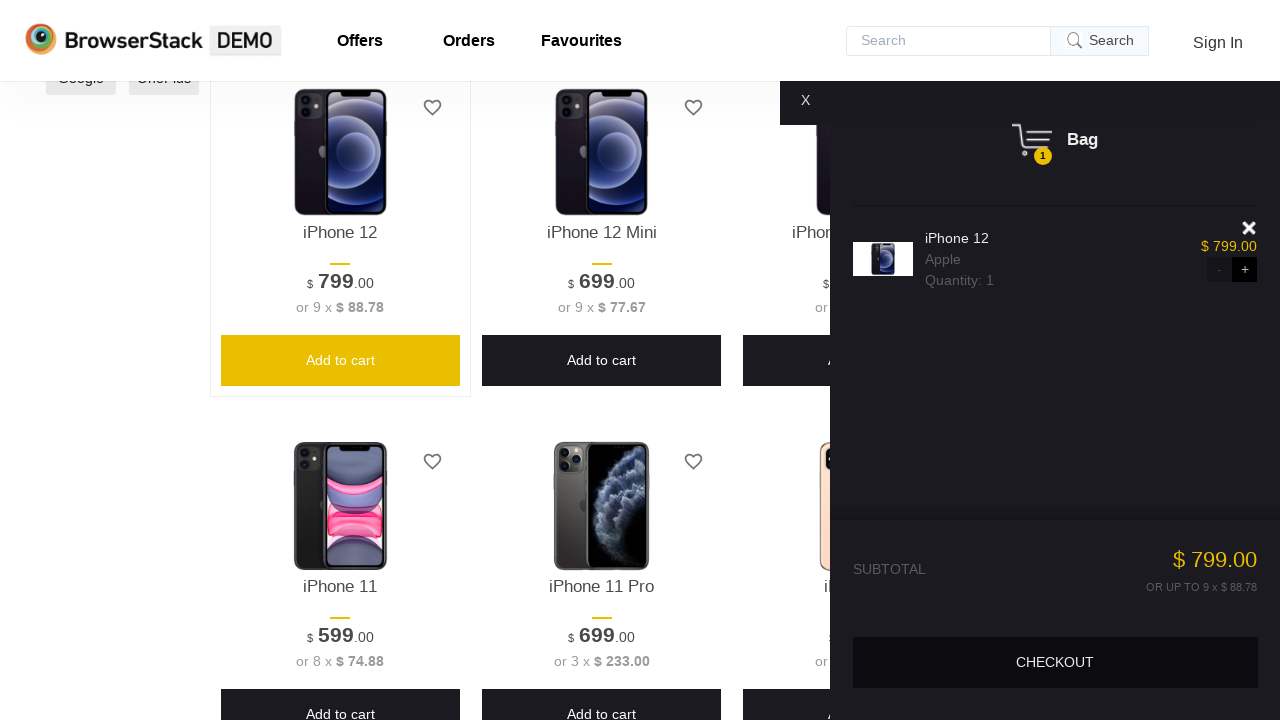

Verified cart content is visible
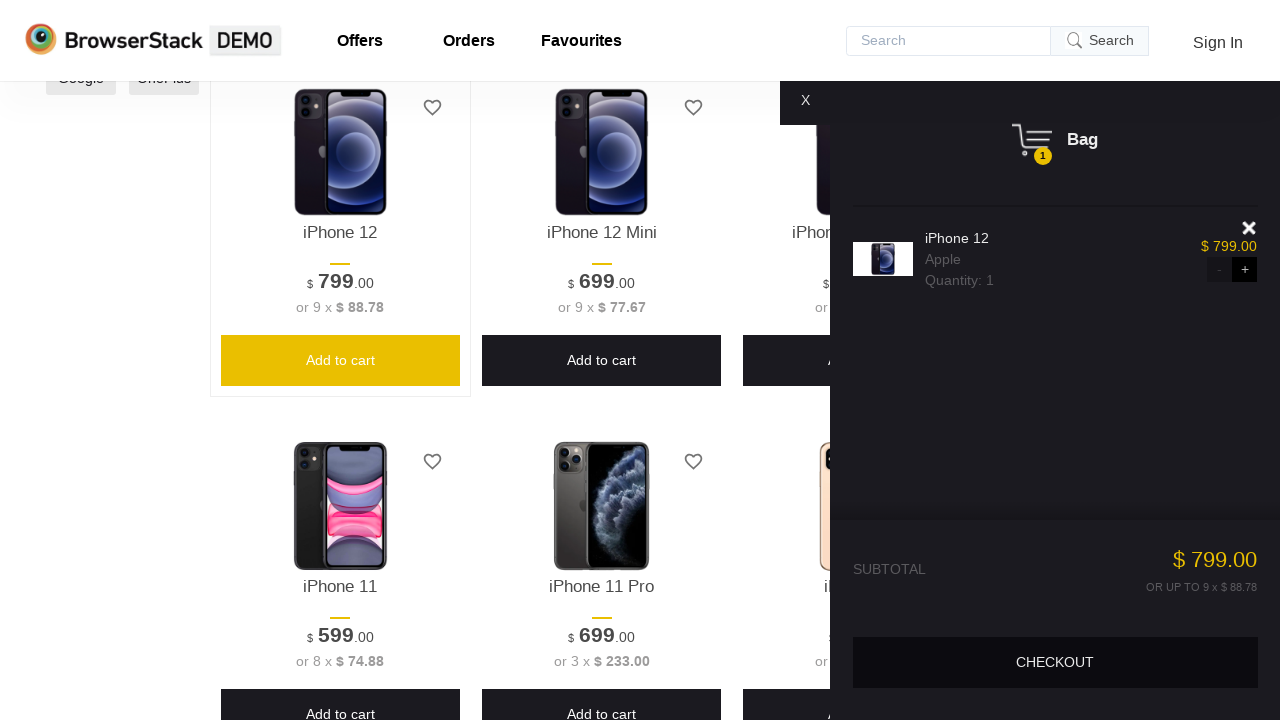

Retrieved product name from cart
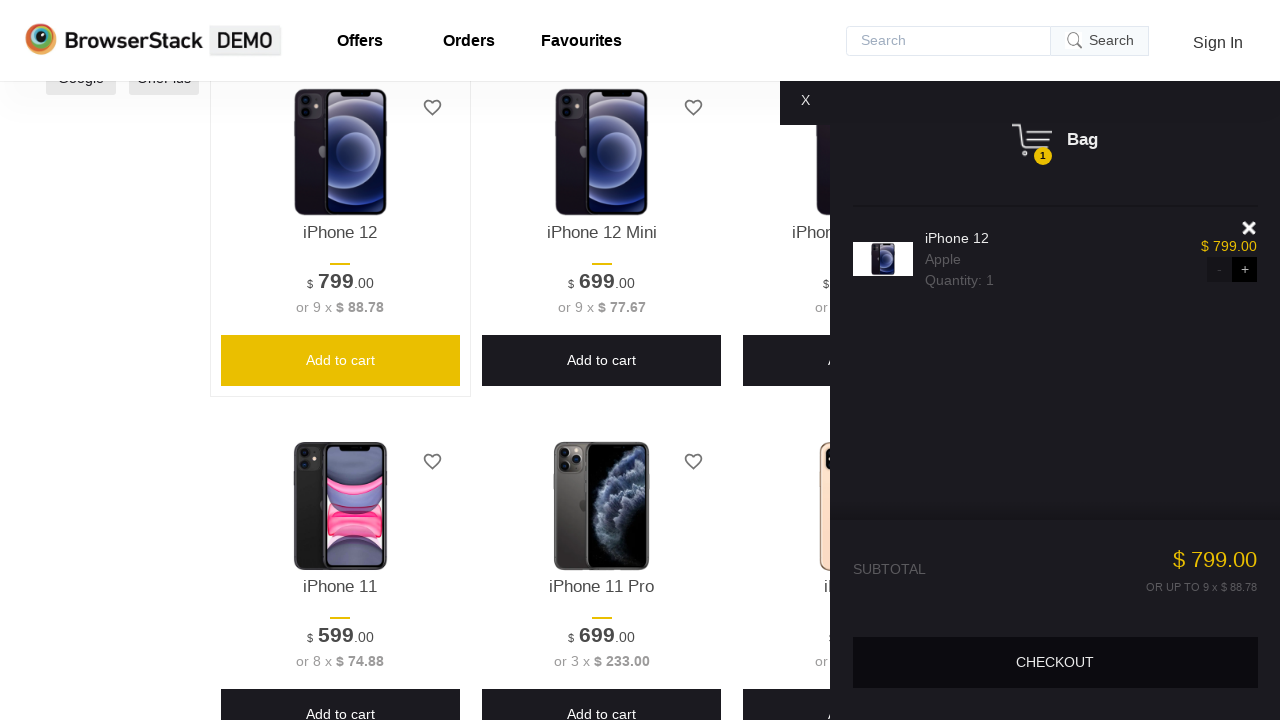

Verified product in cart matches the added product
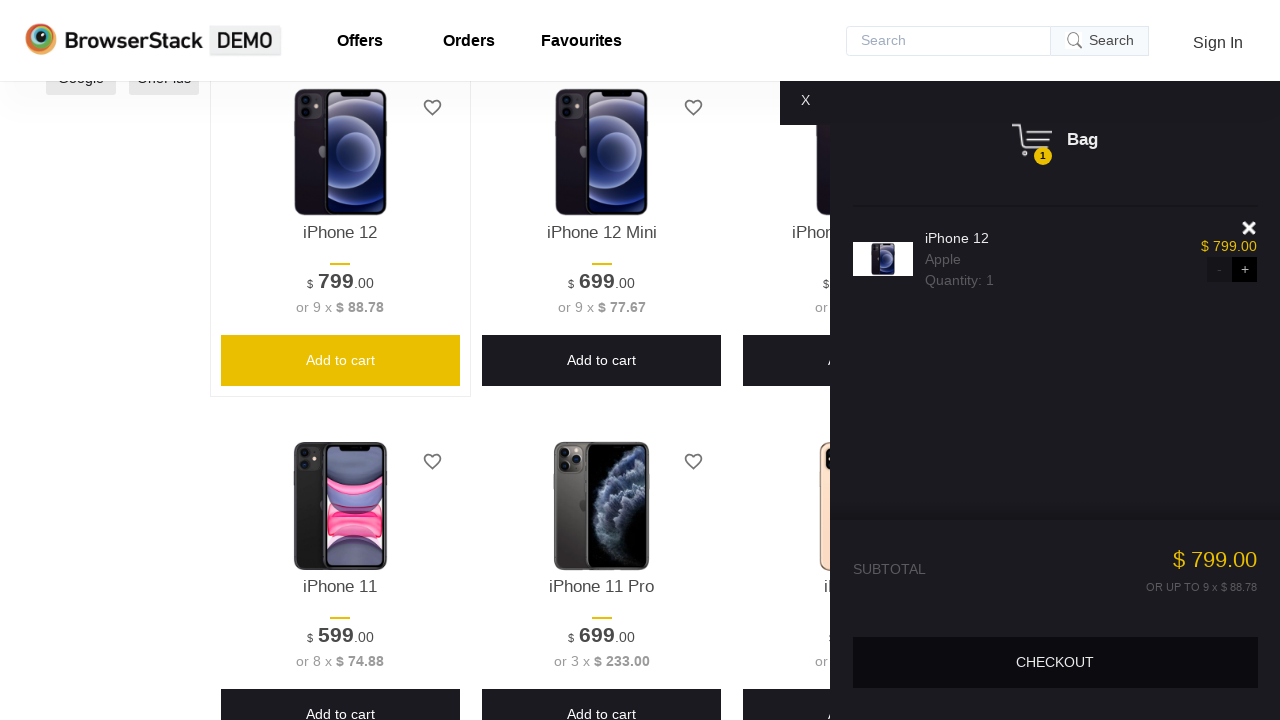

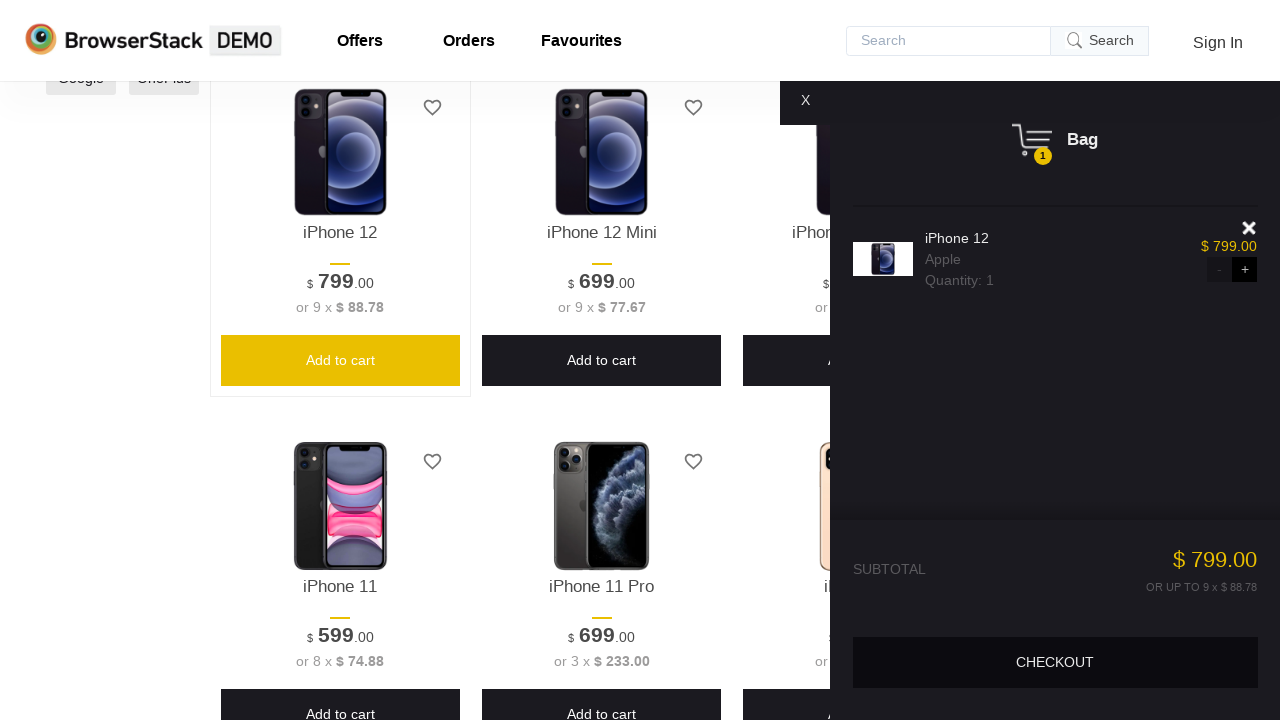